Tests Cloudflare Proxy Integration by navigating to the page and waiting for the pre element containing visitor ID to load

Starting URL: https://experiments.martinmakarsky.com/fingerprint-pro-react-cloudflare

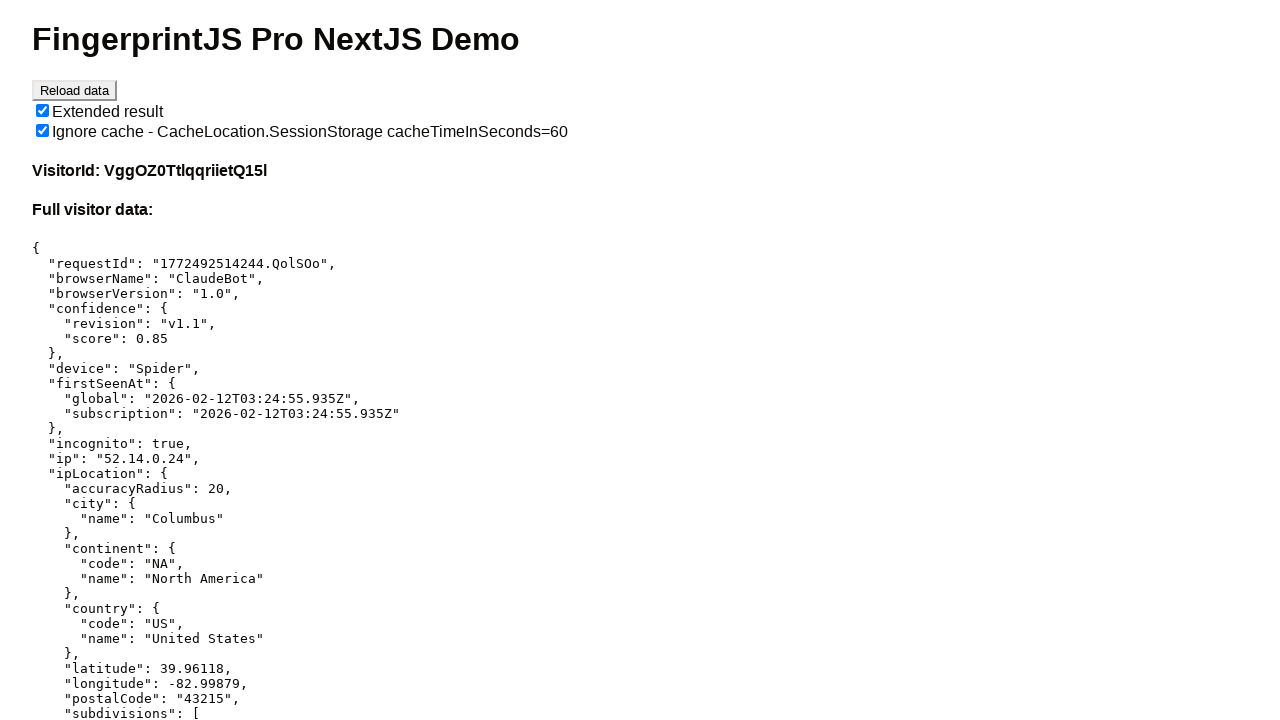

Navigated to Cloudflare Proxy Integration test page
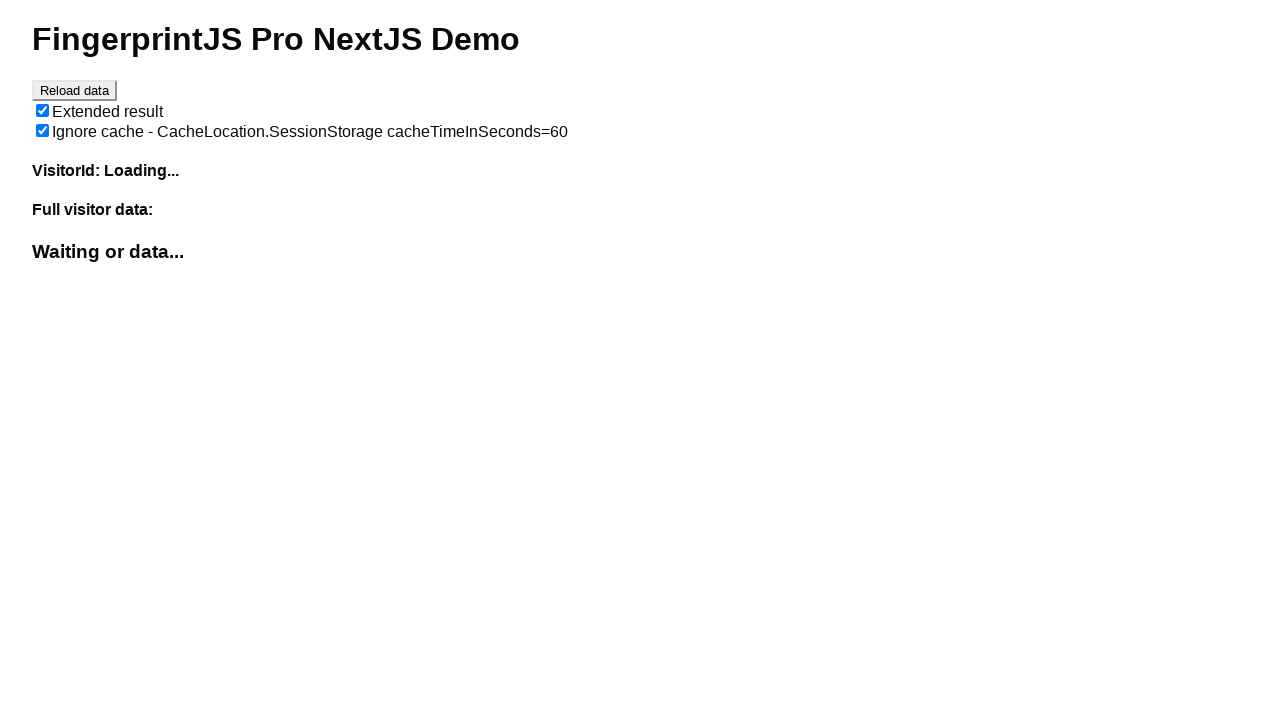

Pre element containing visitor ID loaded
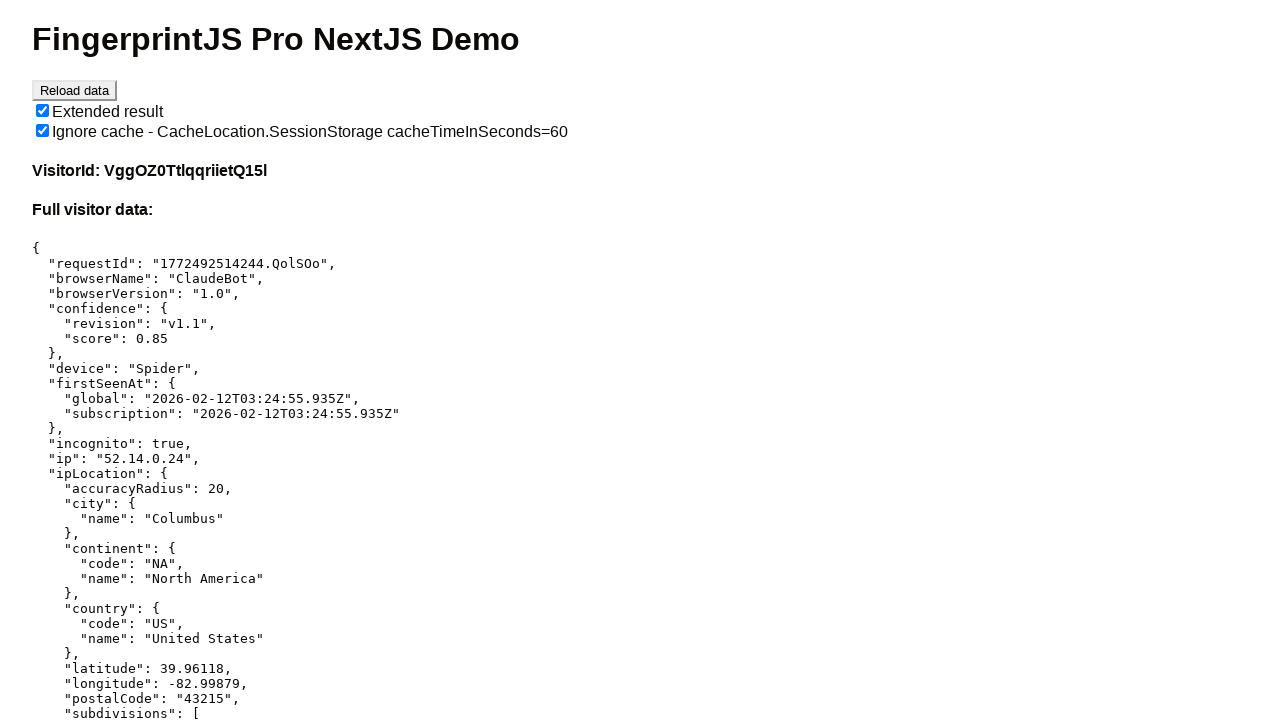

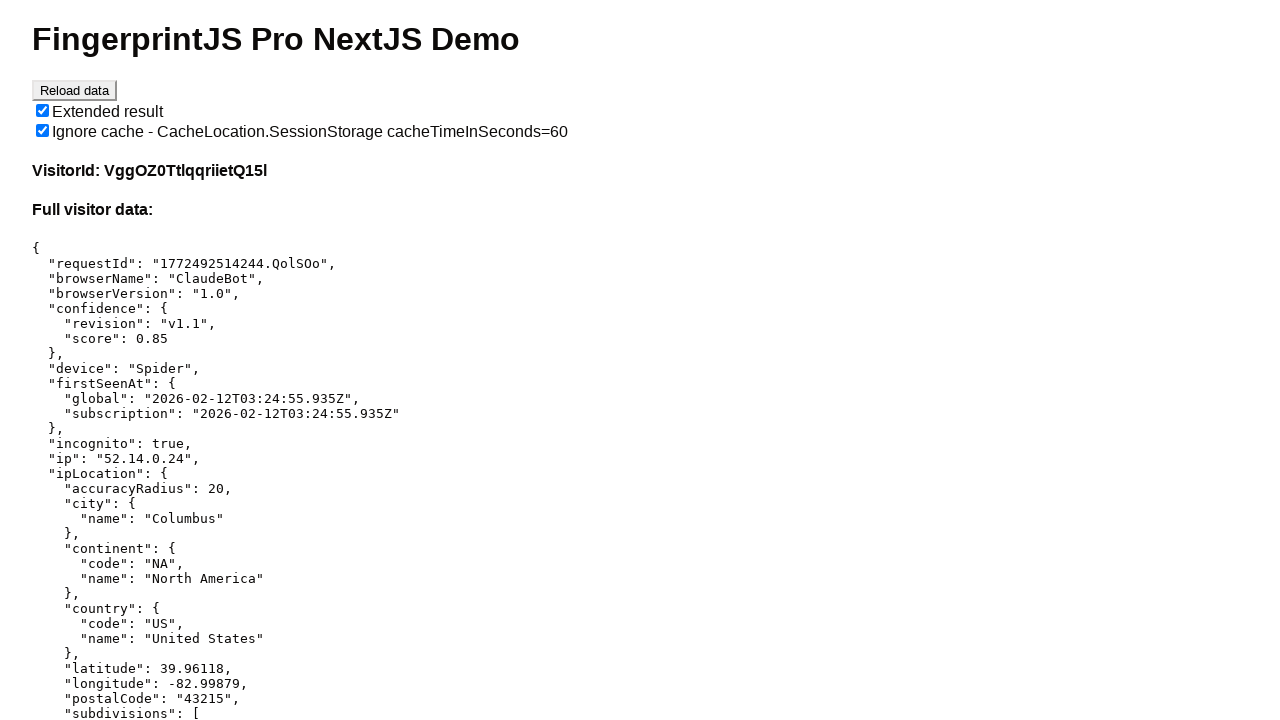